Tests the drag and drop functionality on jQuery UI by navigating to the Droppable demo, switching to the iframe, and dragging one element onto another.

Starting URL: https://jqueryui.com

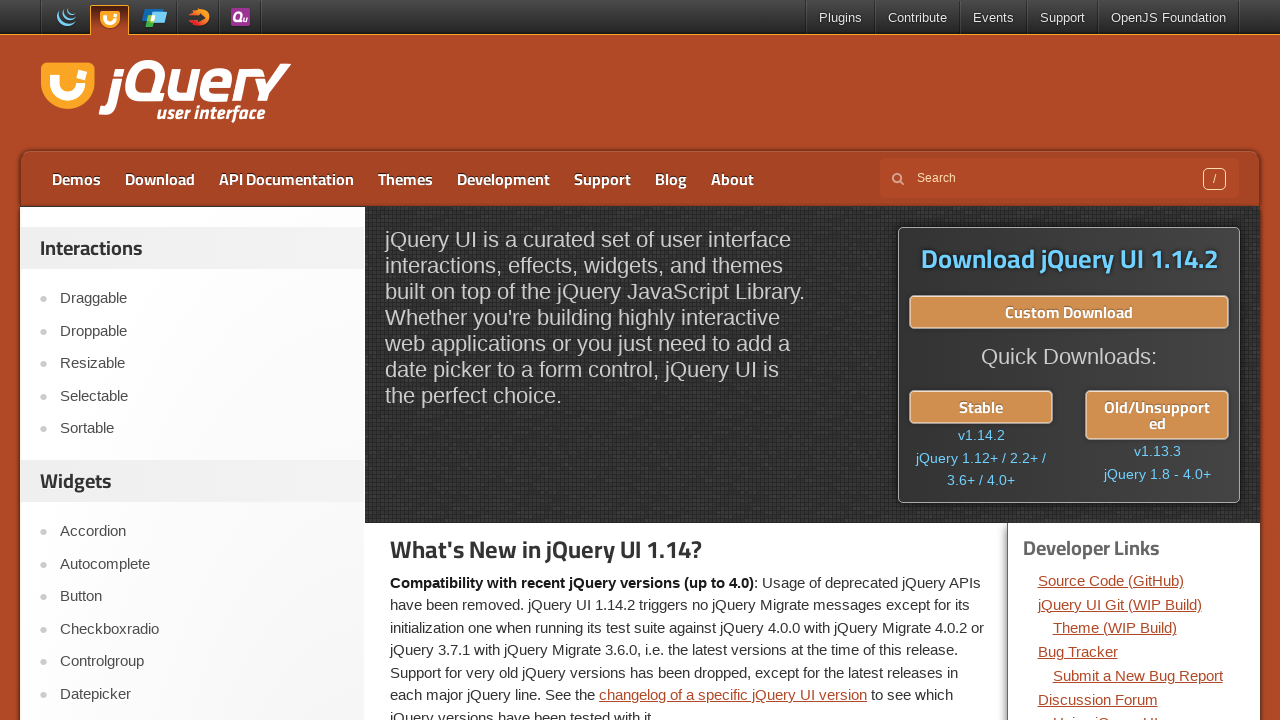

Clicked on Droppable link at (202, 331) on text=Droppable
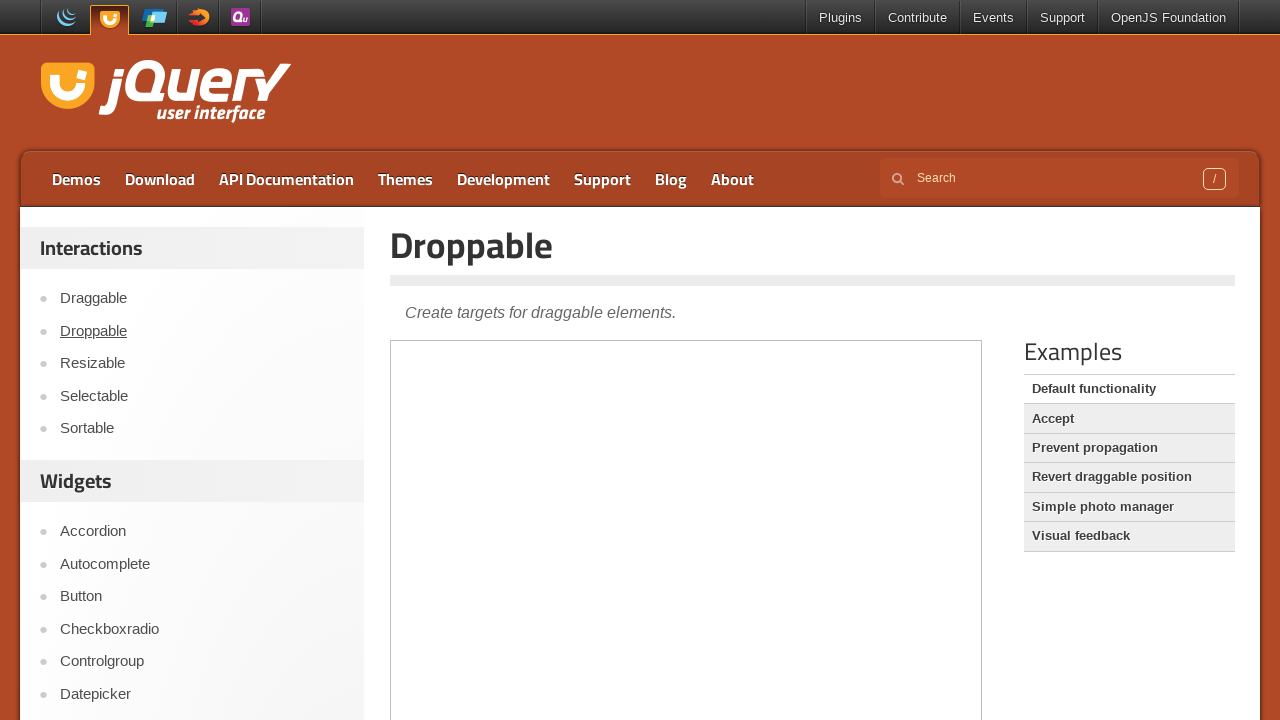

Demo iframe loaded
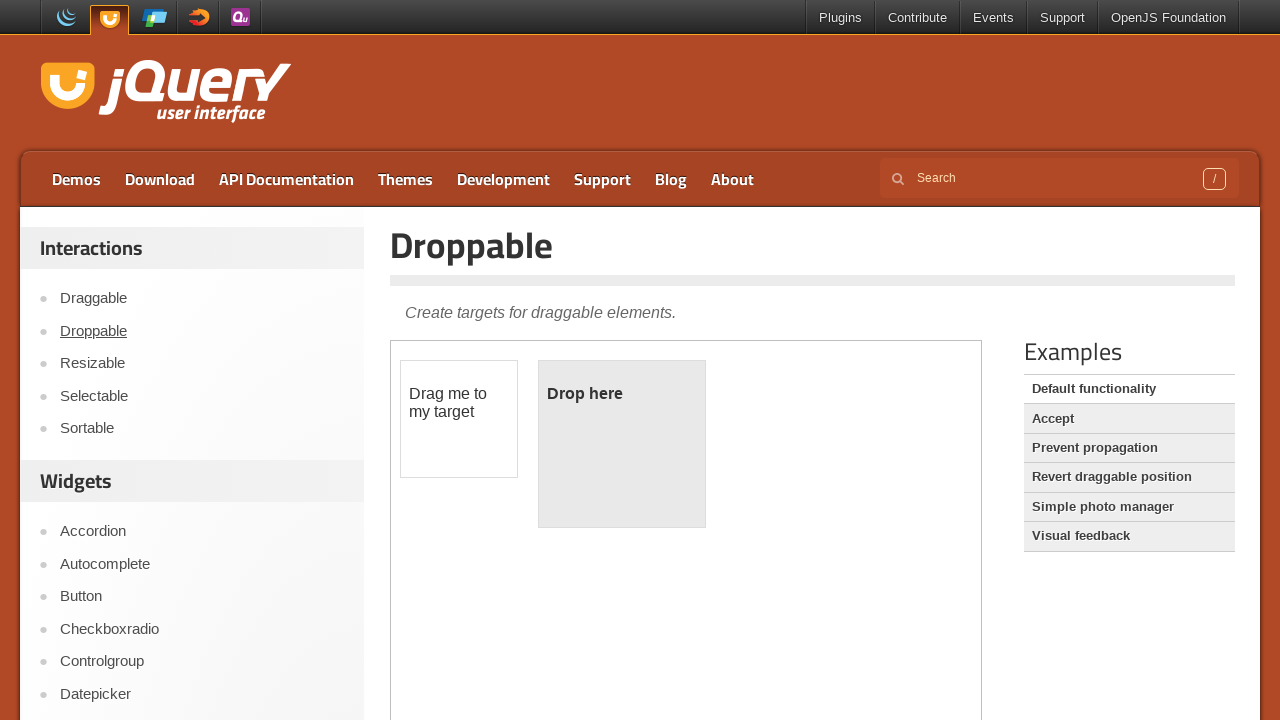

Switched to demo iframe
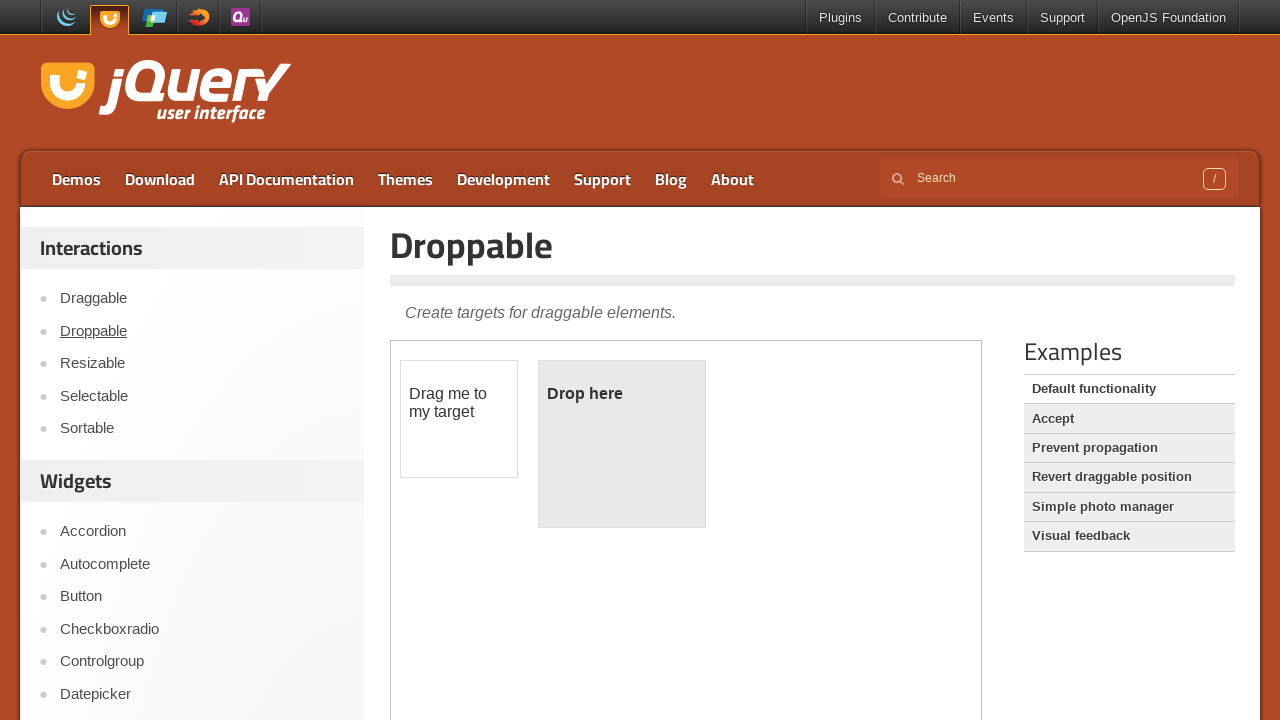

Draggable element loaded in iframe
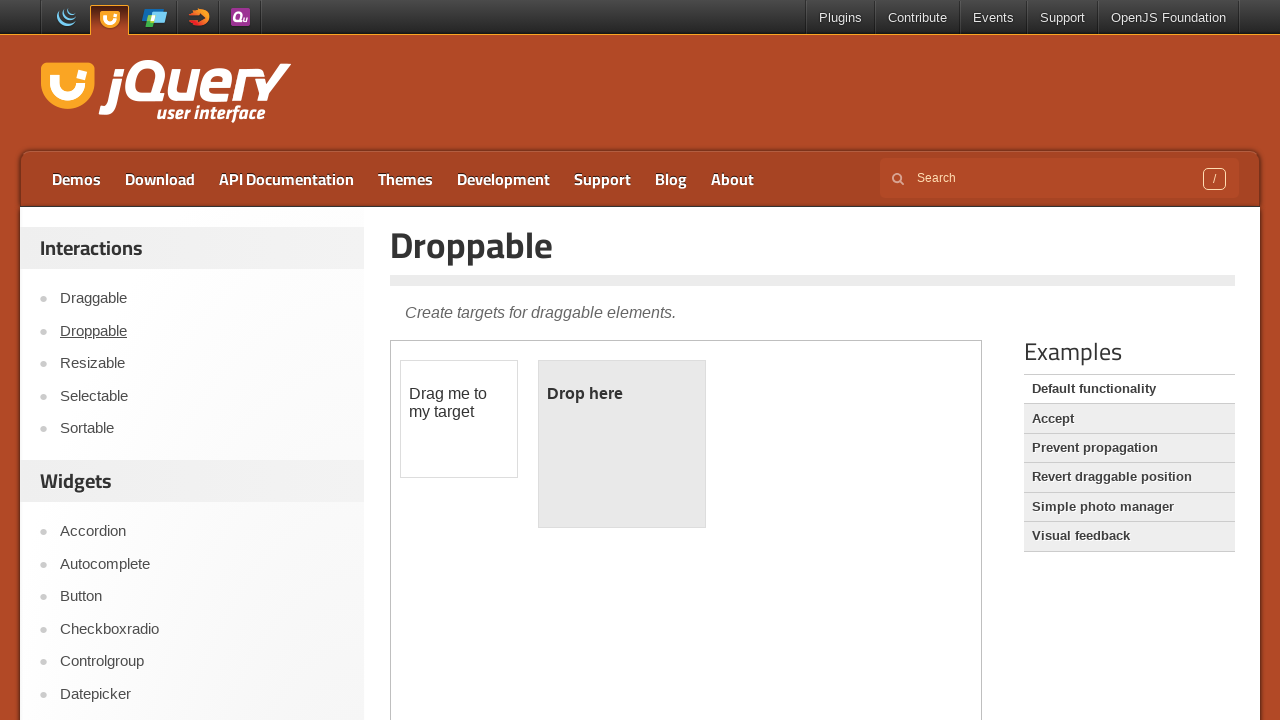

Droppable element loaded in iframe
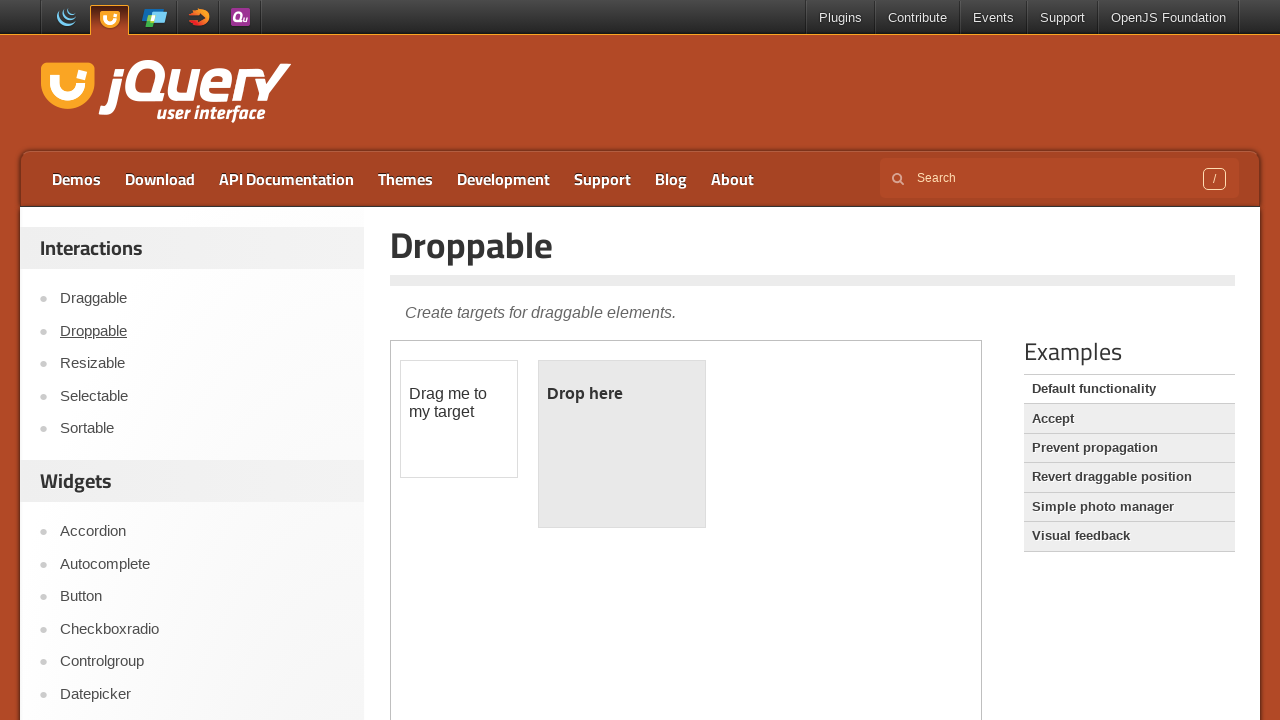

Dragged draggable element onto droppable element at (622, 444)
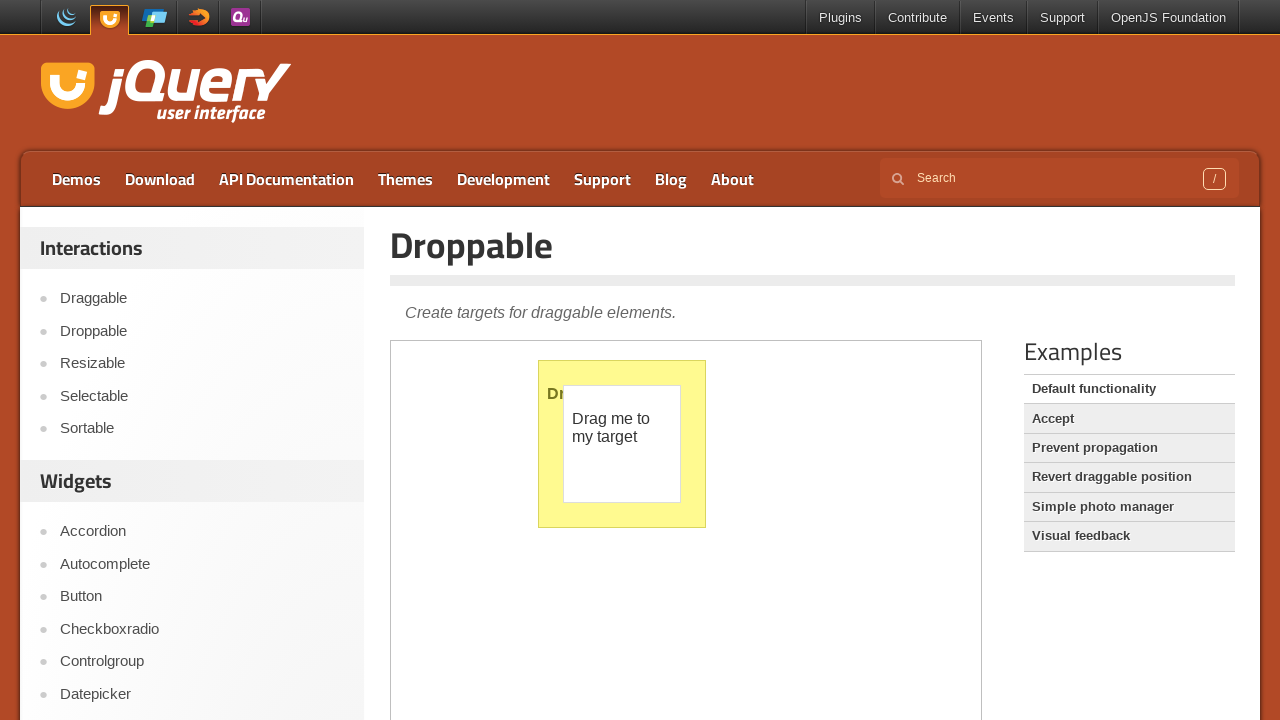

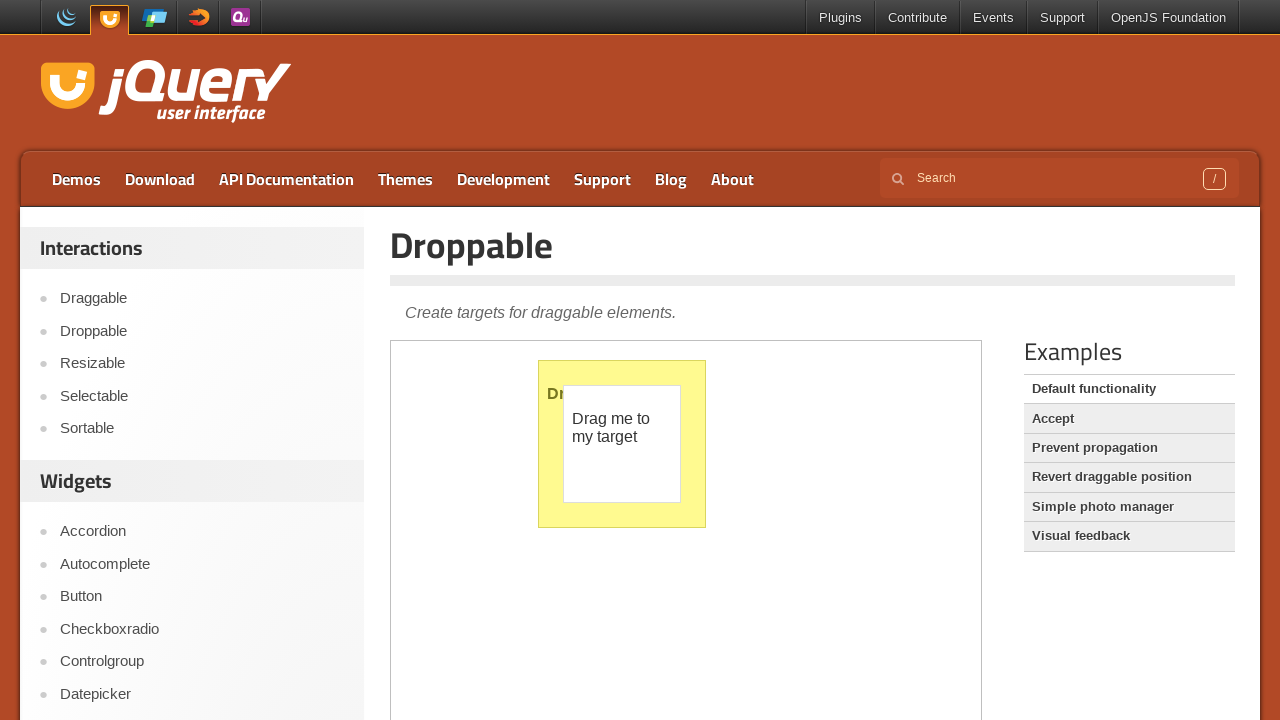